Tests the contact form functionality by filling in name, email, subject, and message fields, then submitting the form and handling an alert dialog

Starting URL: https://shopdemo.e-junkie.com/

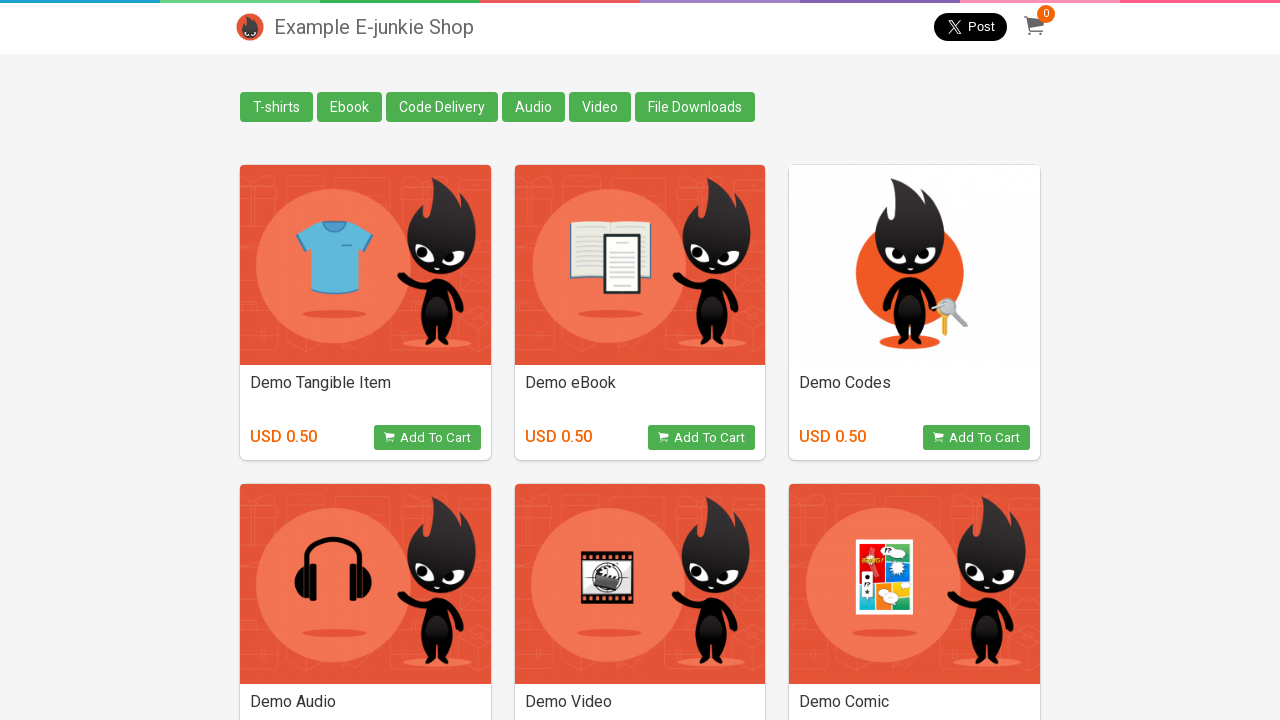

Clicked on Contact Us link at (250, 690) on a.contact
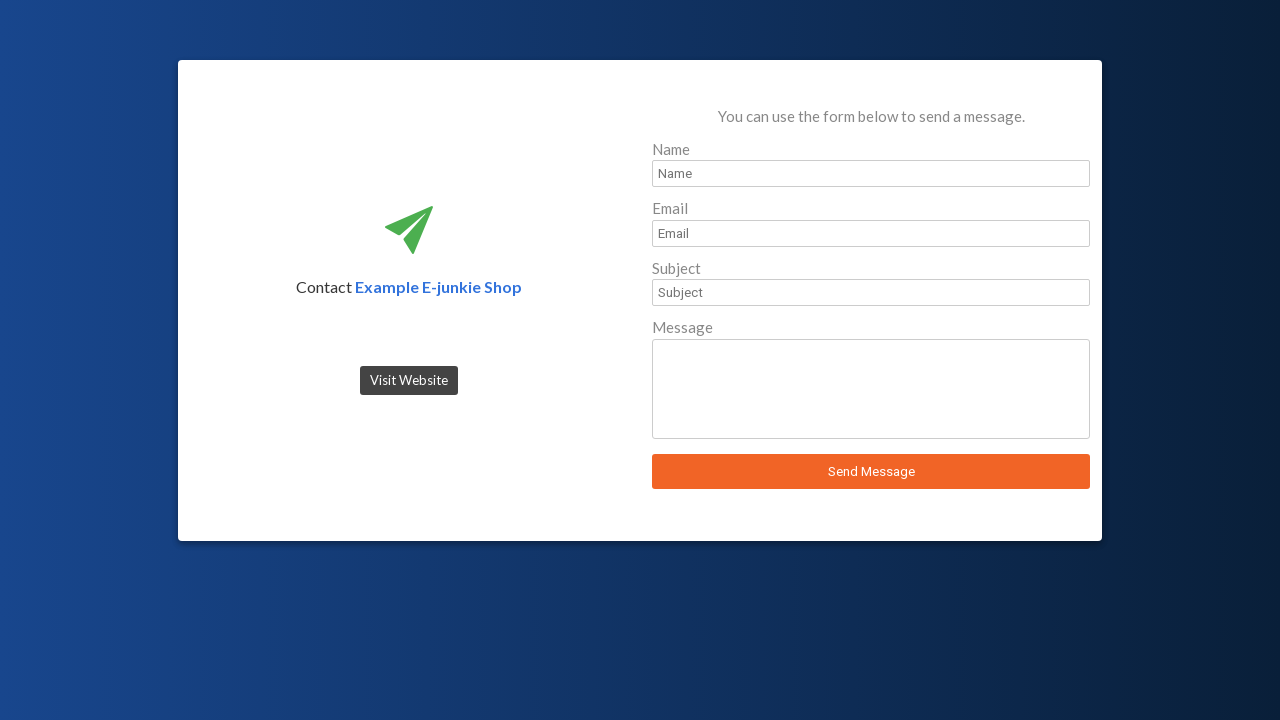

Filled in name field with 'seyma' on #sender_name
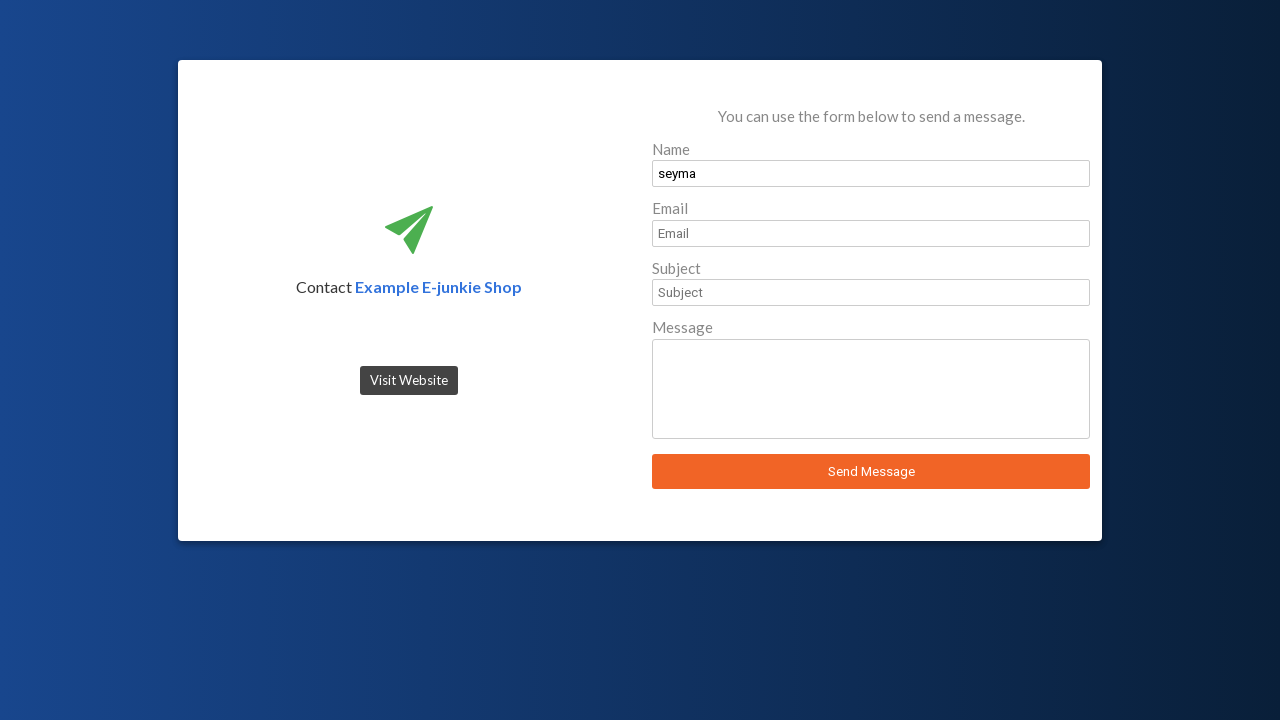

Filled in email field with 'TechnoStudy@gmail.com' on #sender_email
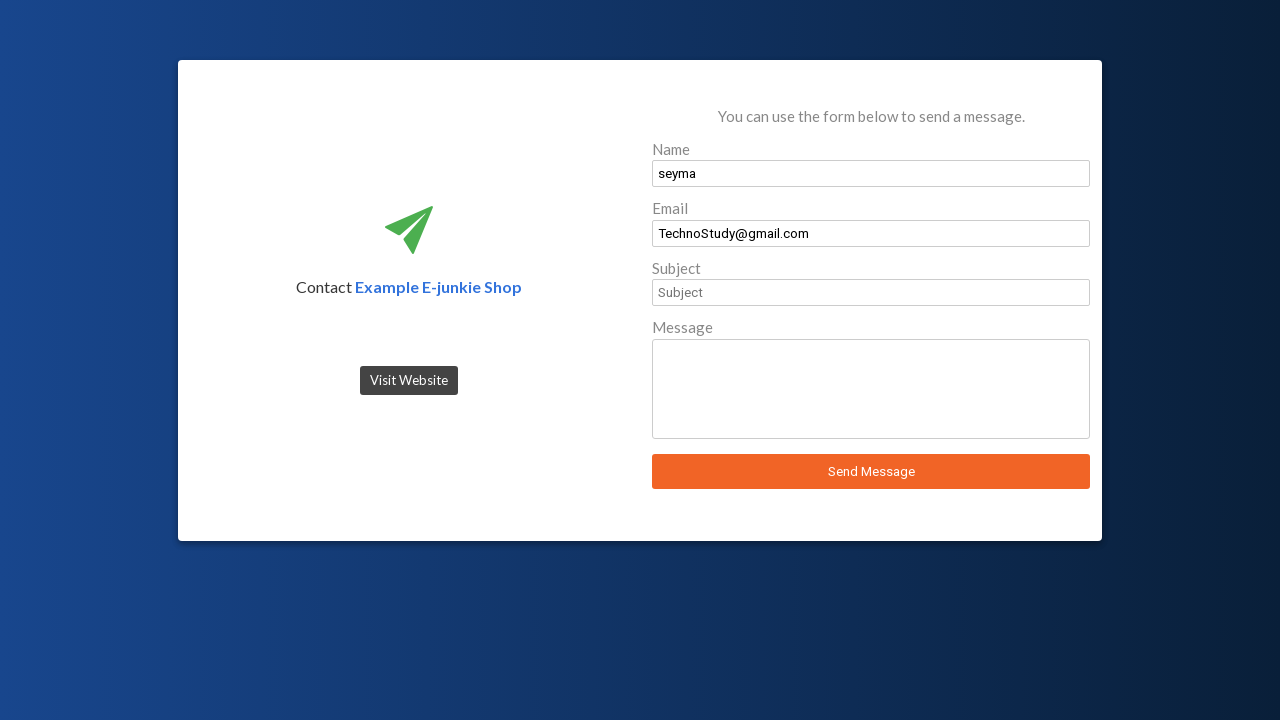

Filled in subject field with 'kitap' on #sender_subject
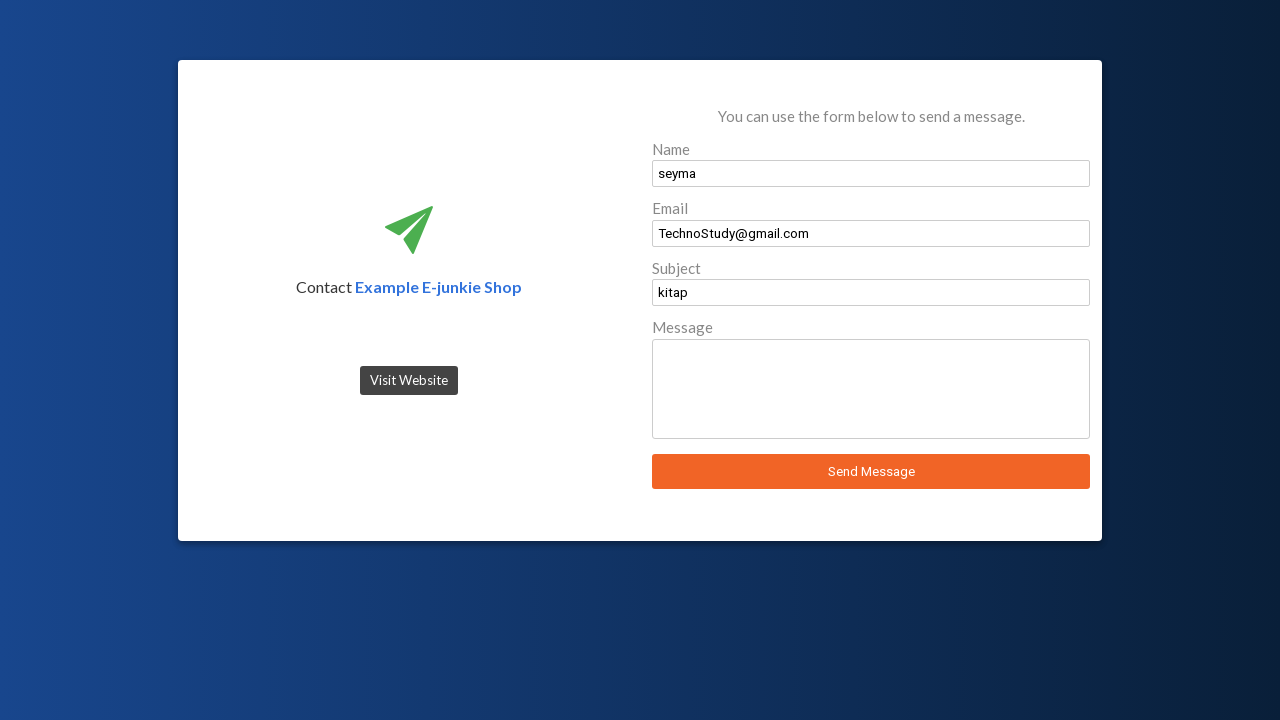

Filled in message field with 'mesaj' on #sender_message
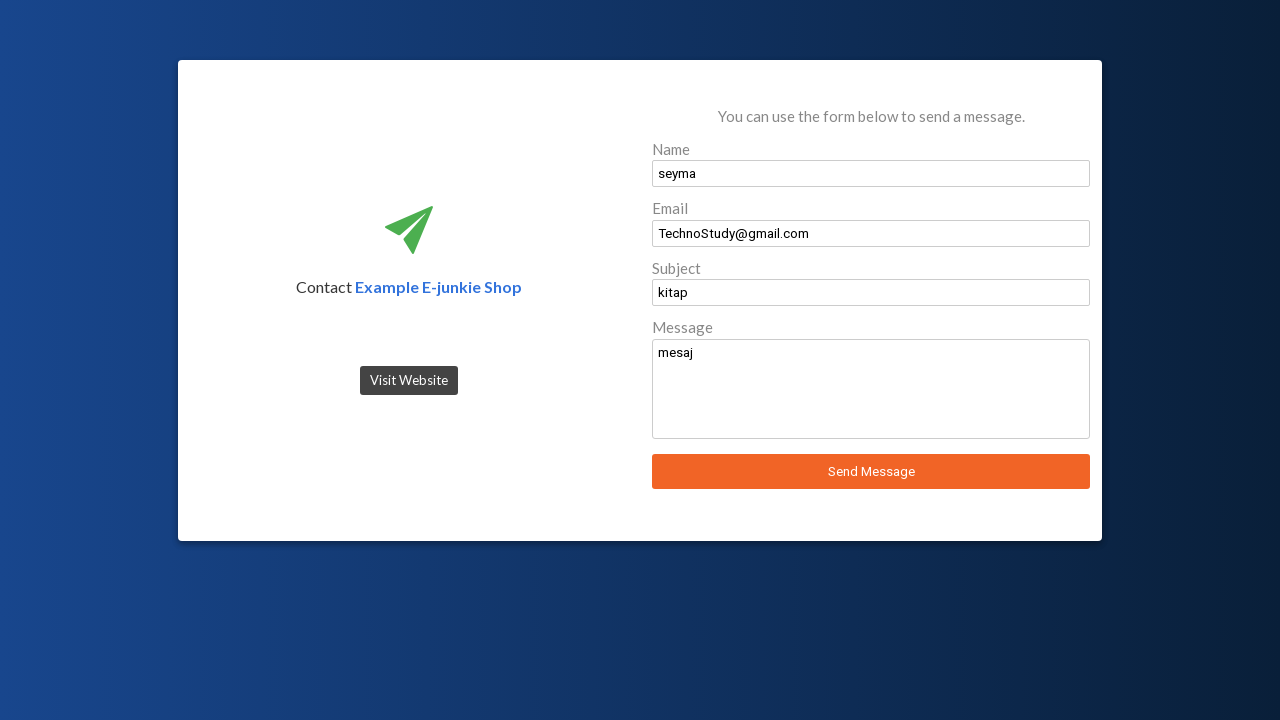

Clicked send message button at (871, 472) on #send_message_button
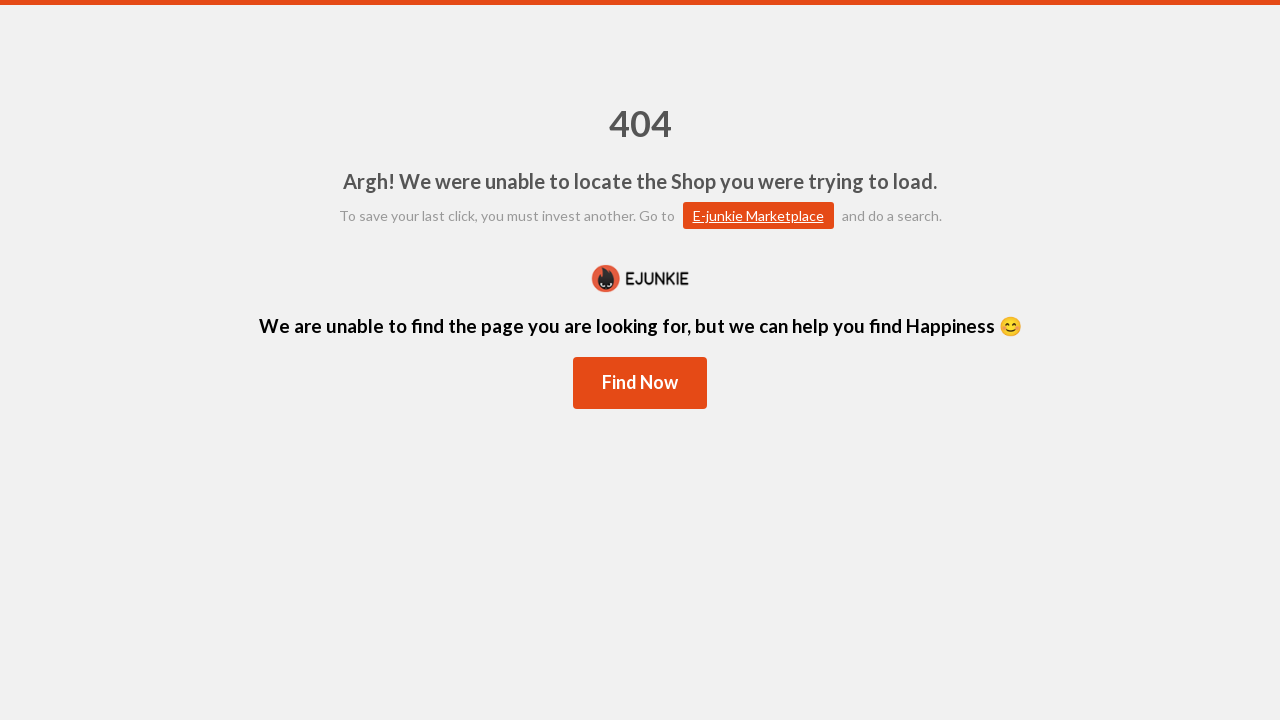

Set up dialog handler to accept alert
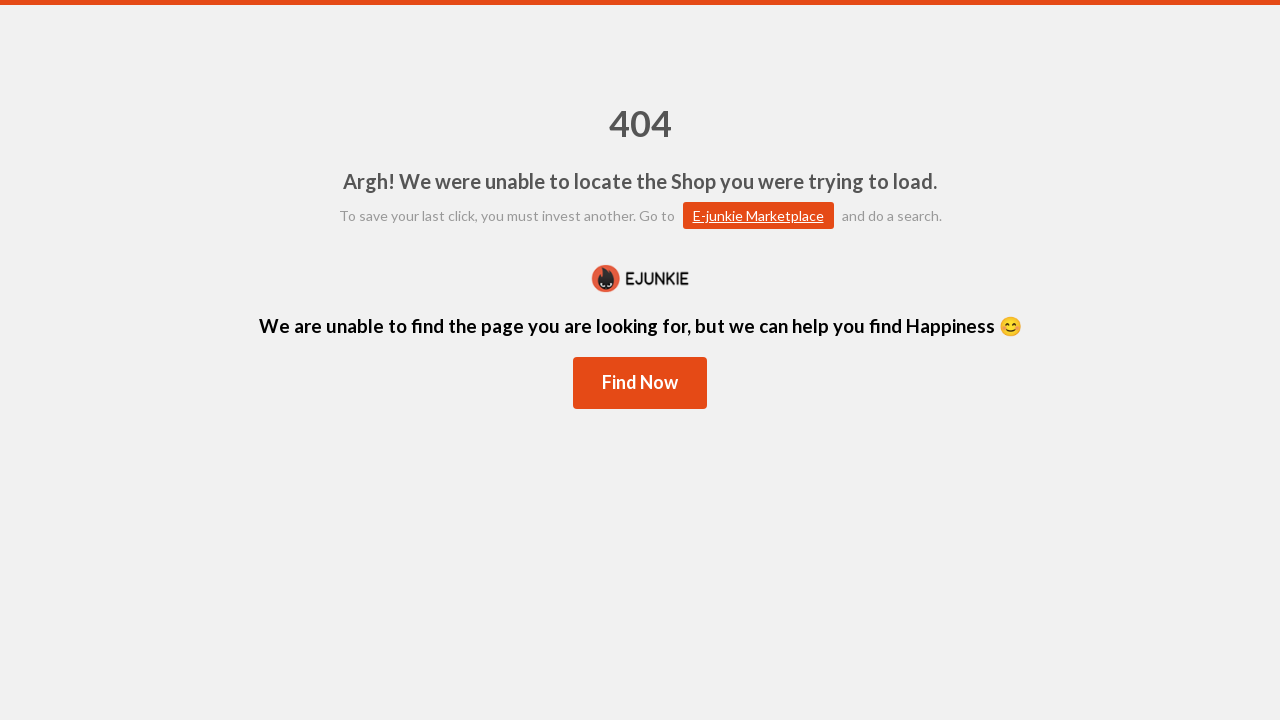

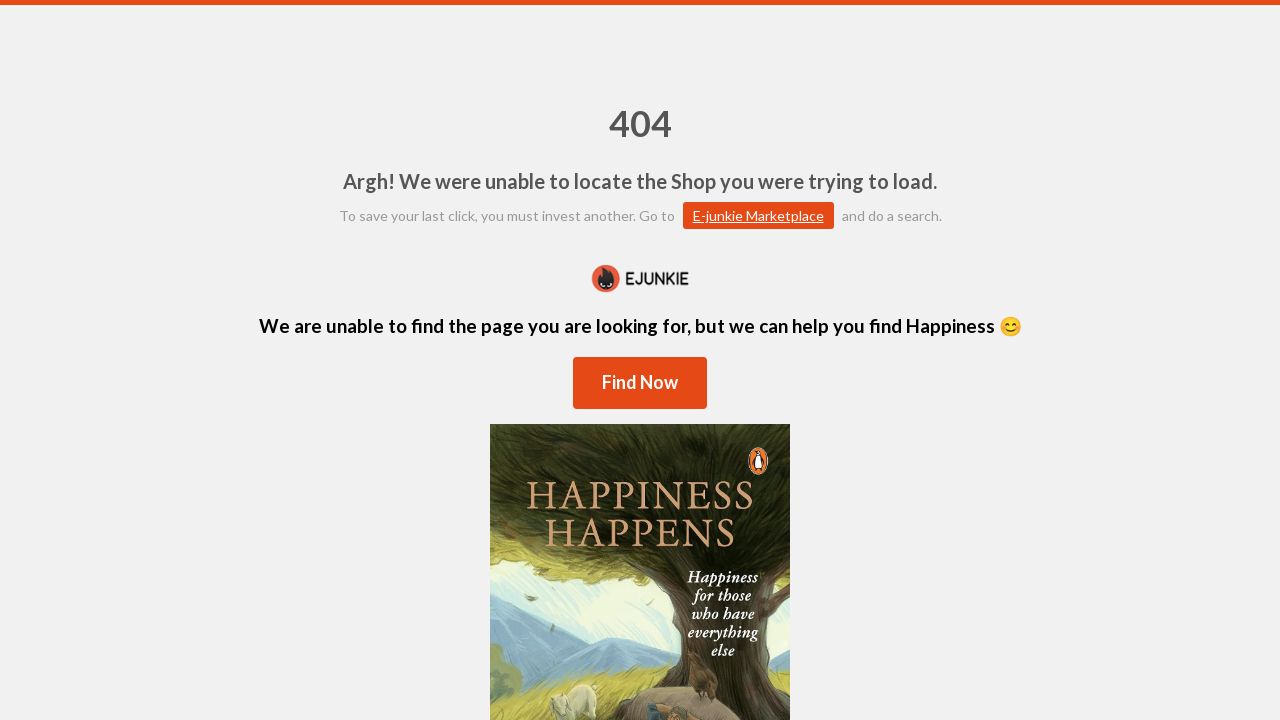